Tests checkbox interaction by clicking the first checkbox option and verifying the count of checkbox labels on the page

Starting URL: https://rahulshettyacademy.com/AutomationPractice/

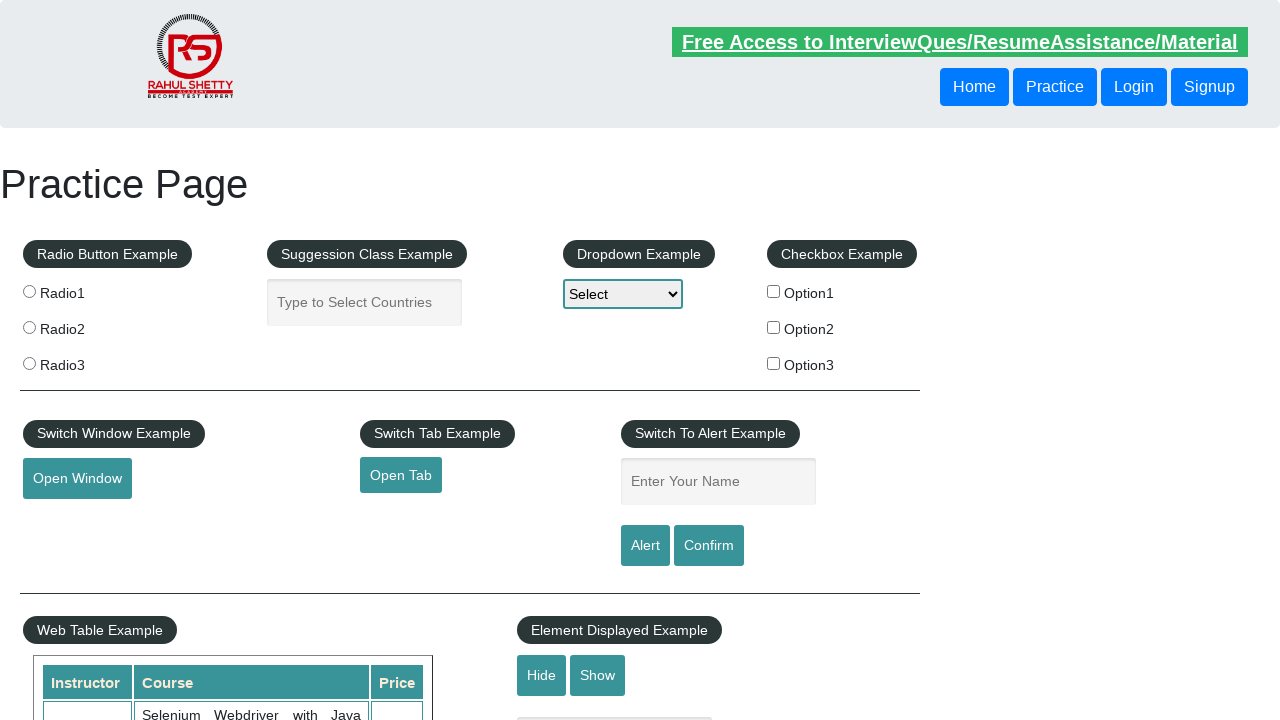

Clicked the first checkbox option at (774, 291) on #checkBoxOption1
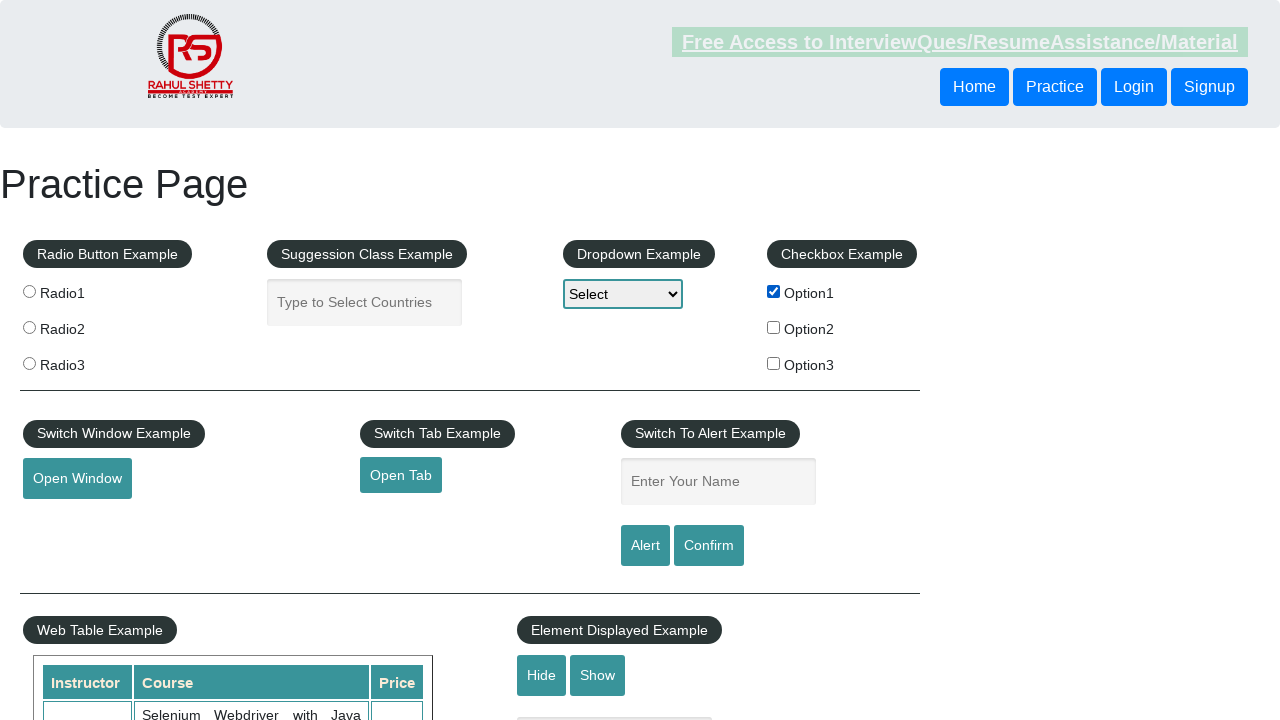

Waited for checkbox labels to load
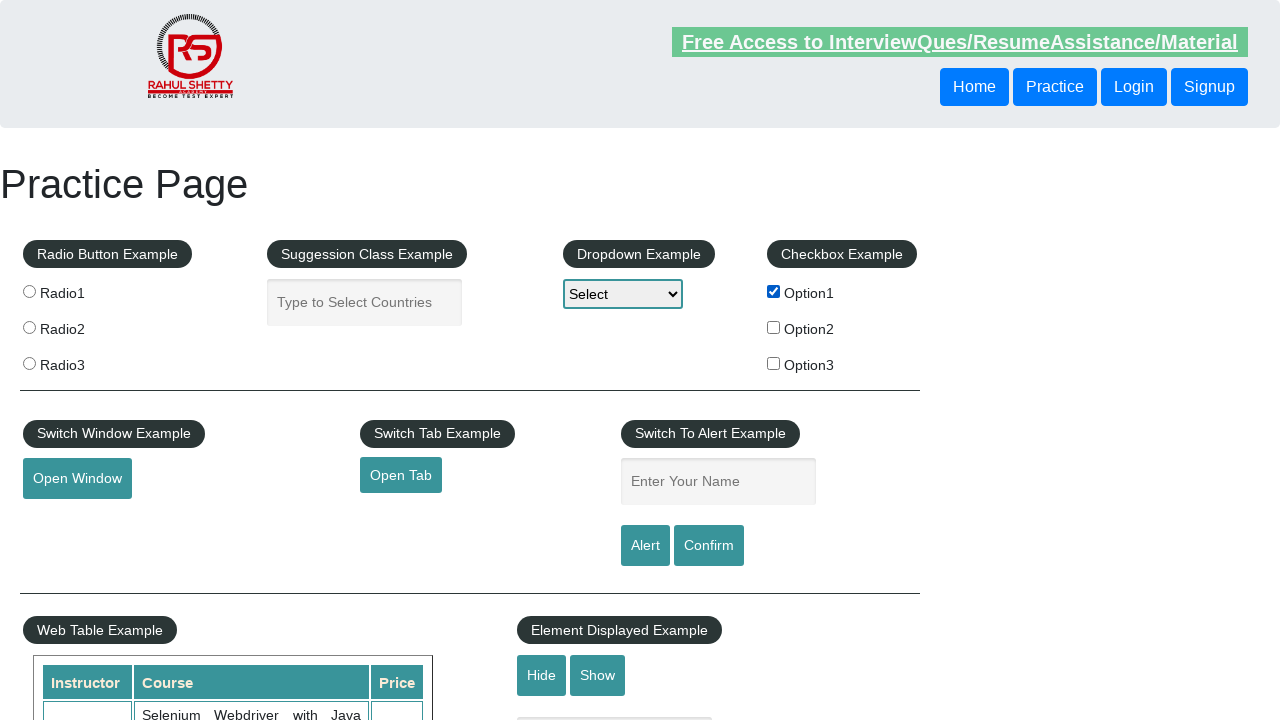

Located checkbox labels using XPath selector
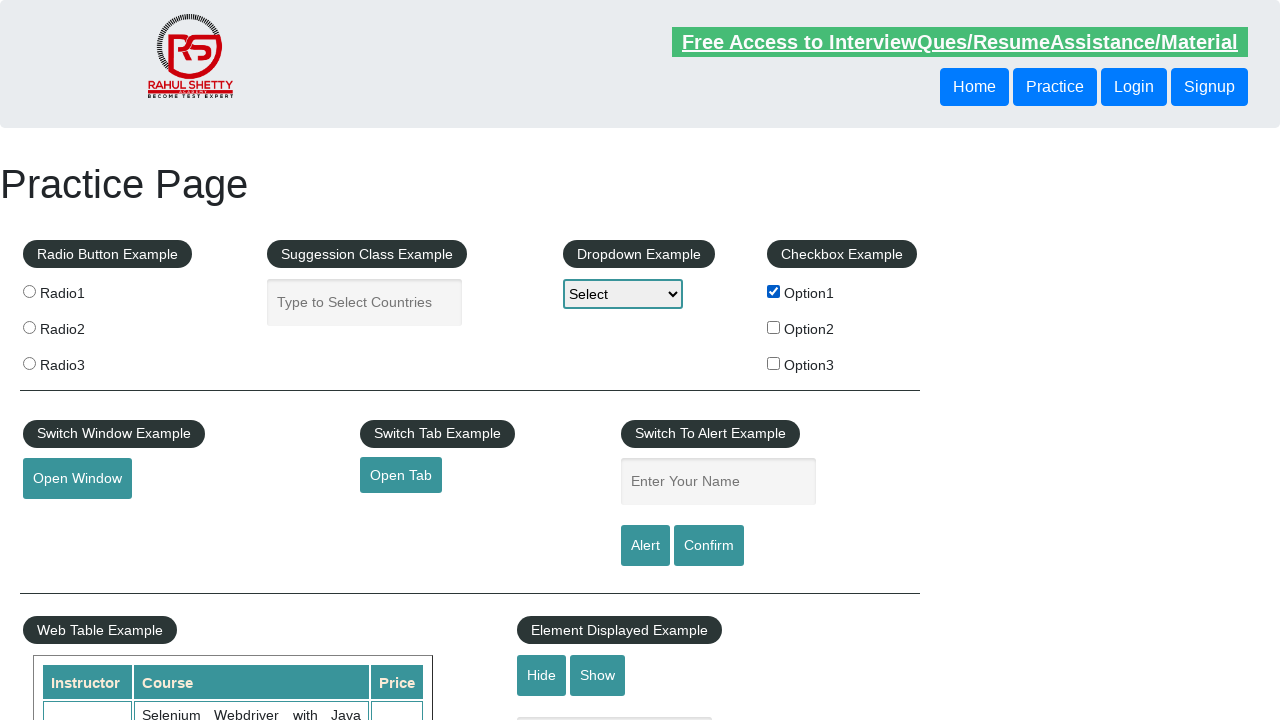

Located checkbox labels using CSS selector and verified count
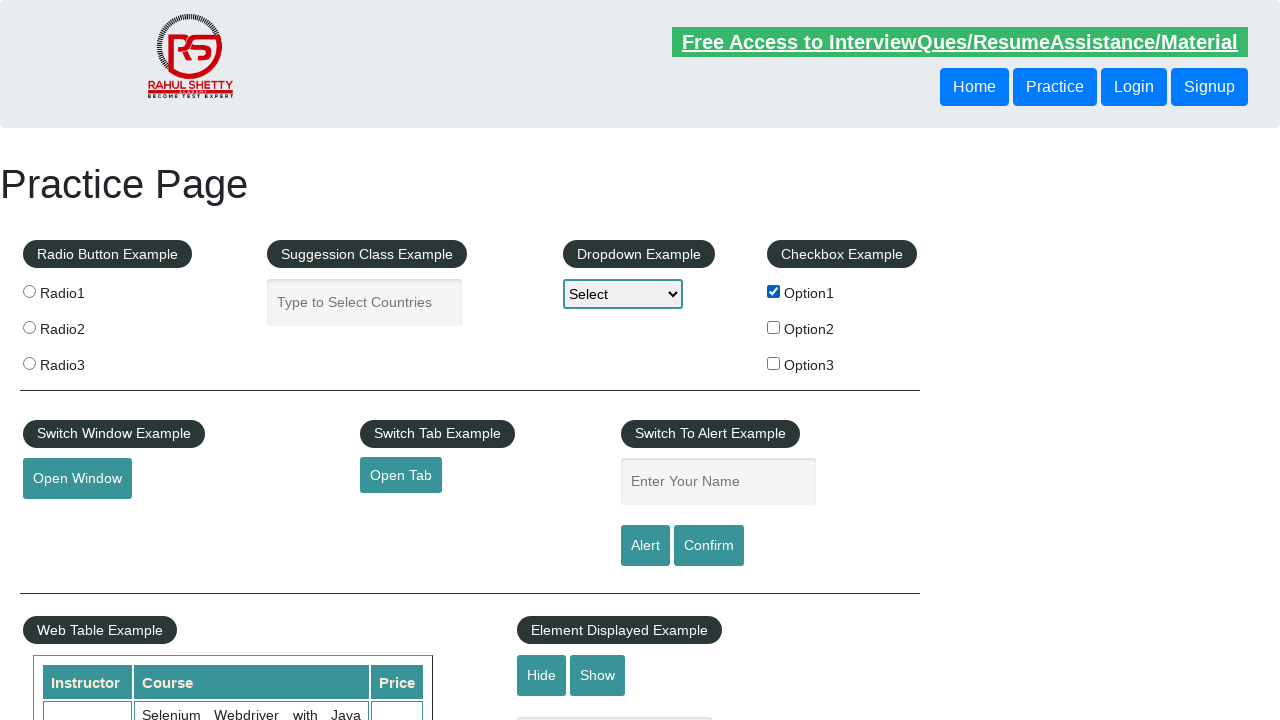

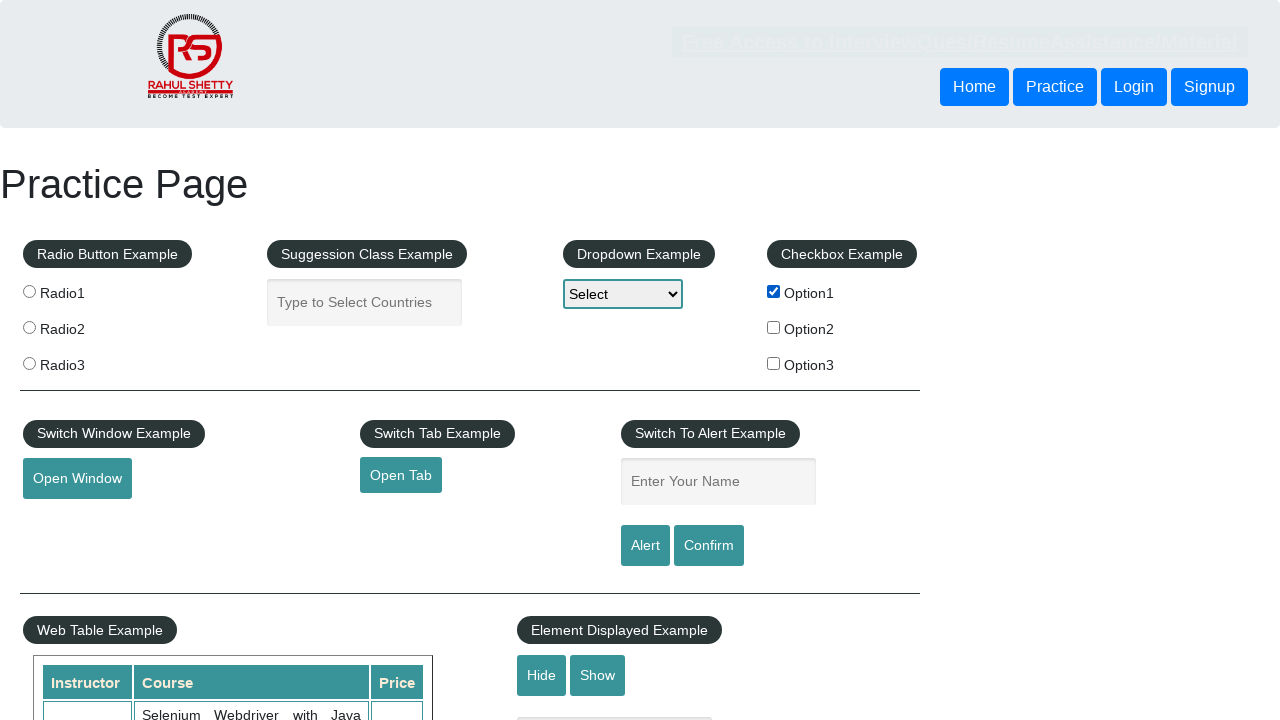